Opens the sign-in page and validates that email, password fields and login button are displayed

Starting URL: https://test.my-fork.com/

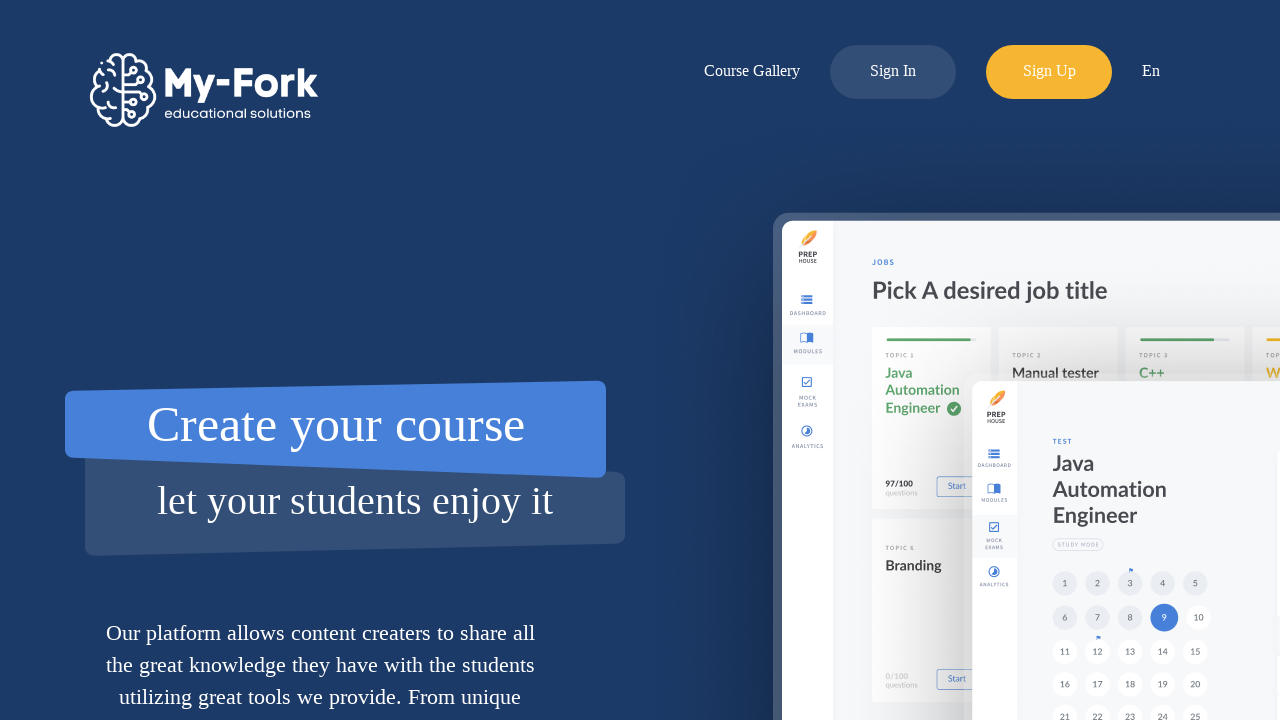

Navigated to sign-in page at https://test.my-fork.com/
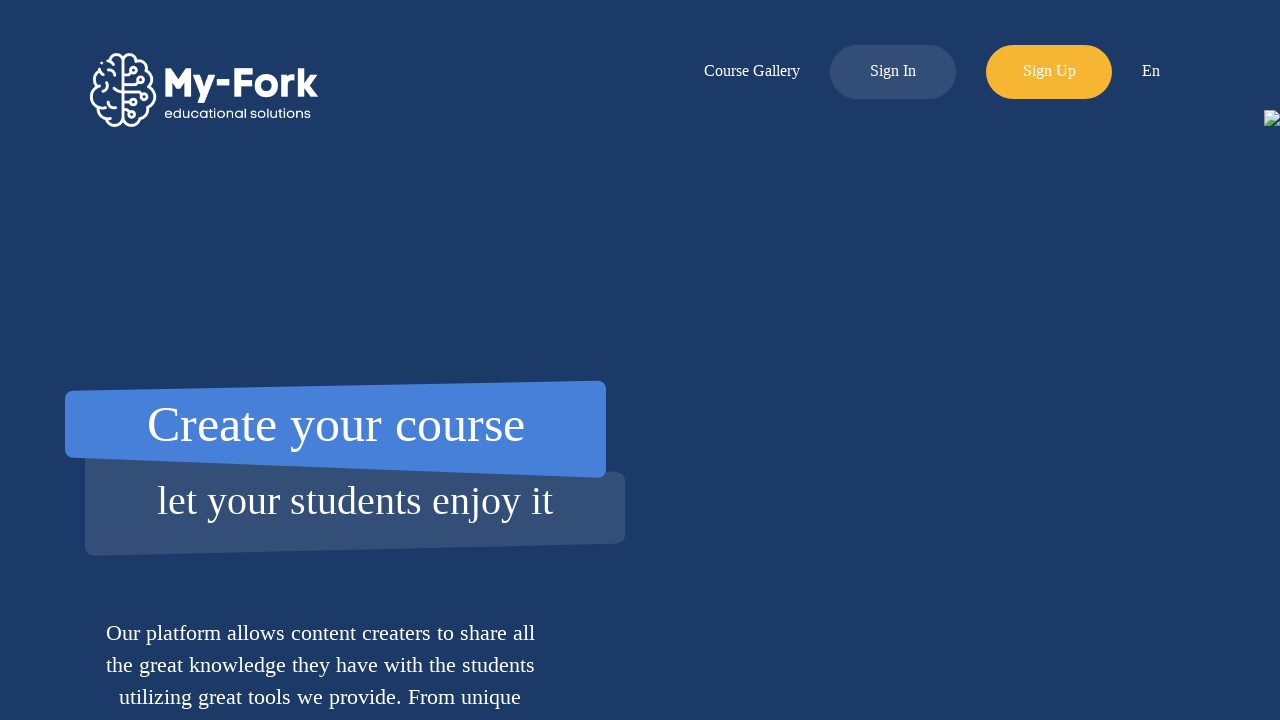

Clicked login button to open sign-in form at (893, 72) on xpath=//div[@id='log-in-button']/..
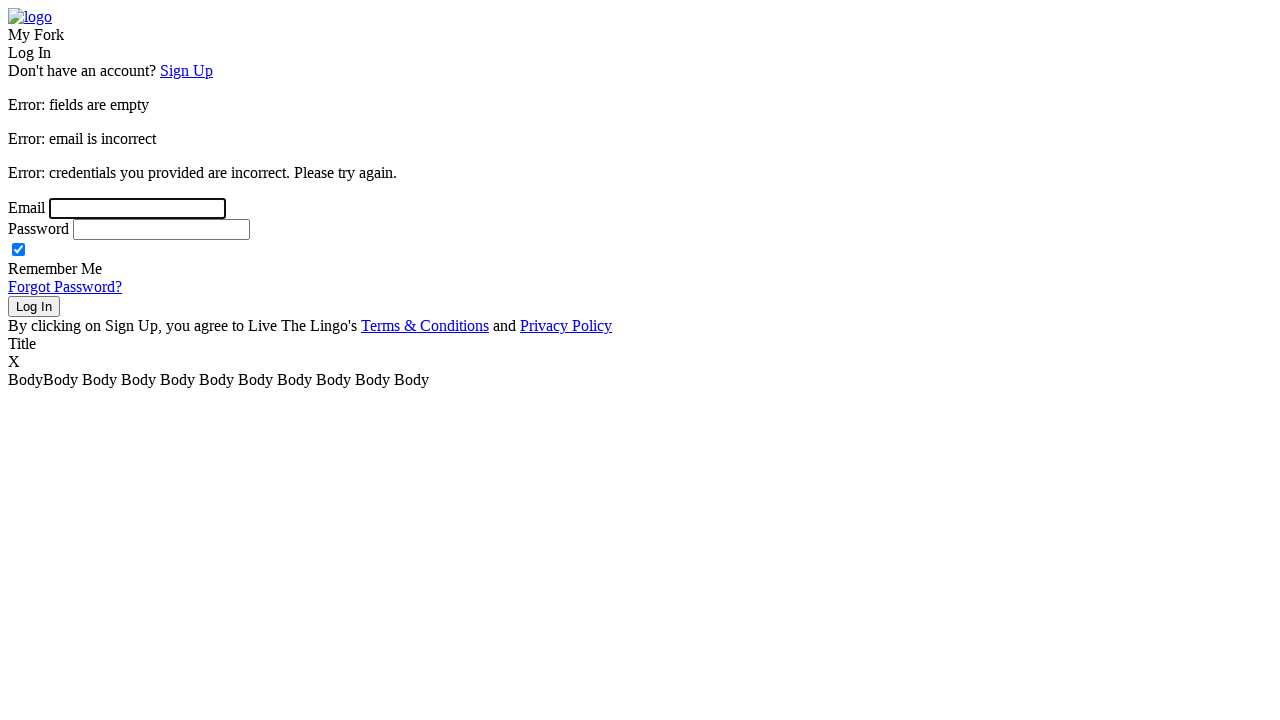

Email field is visible on sign-in form
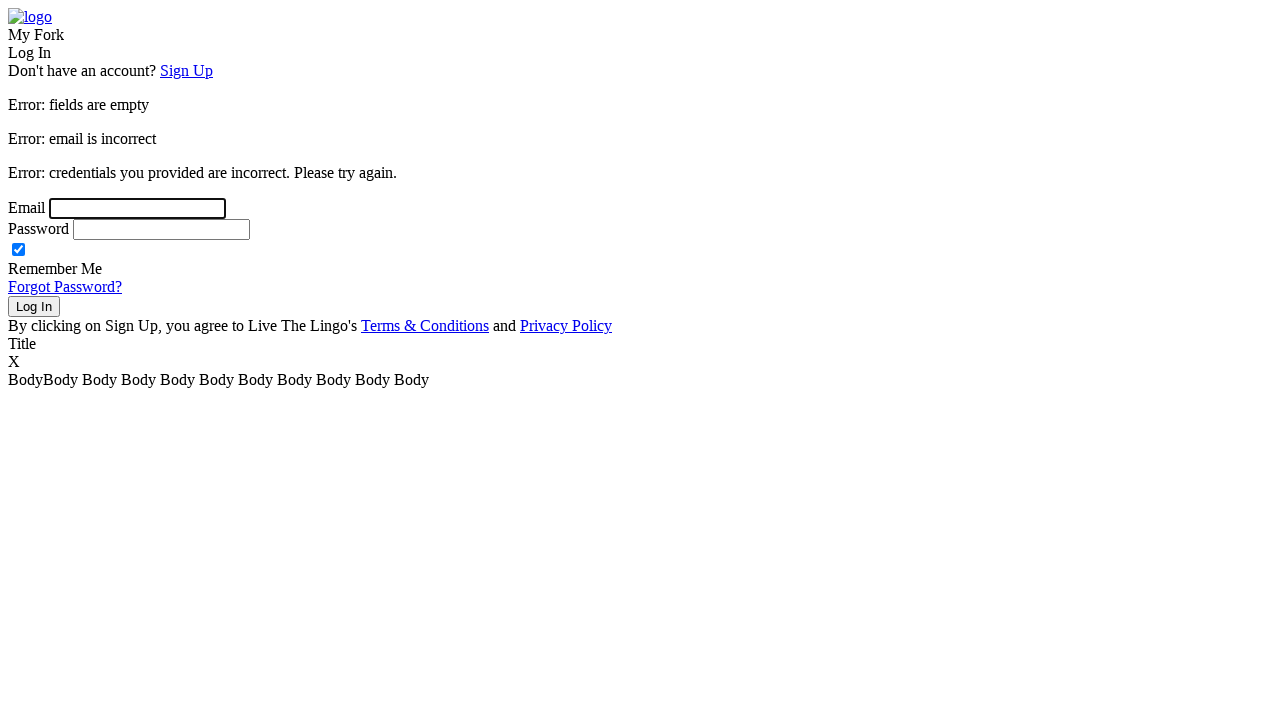

Password field is visible on sign-in form
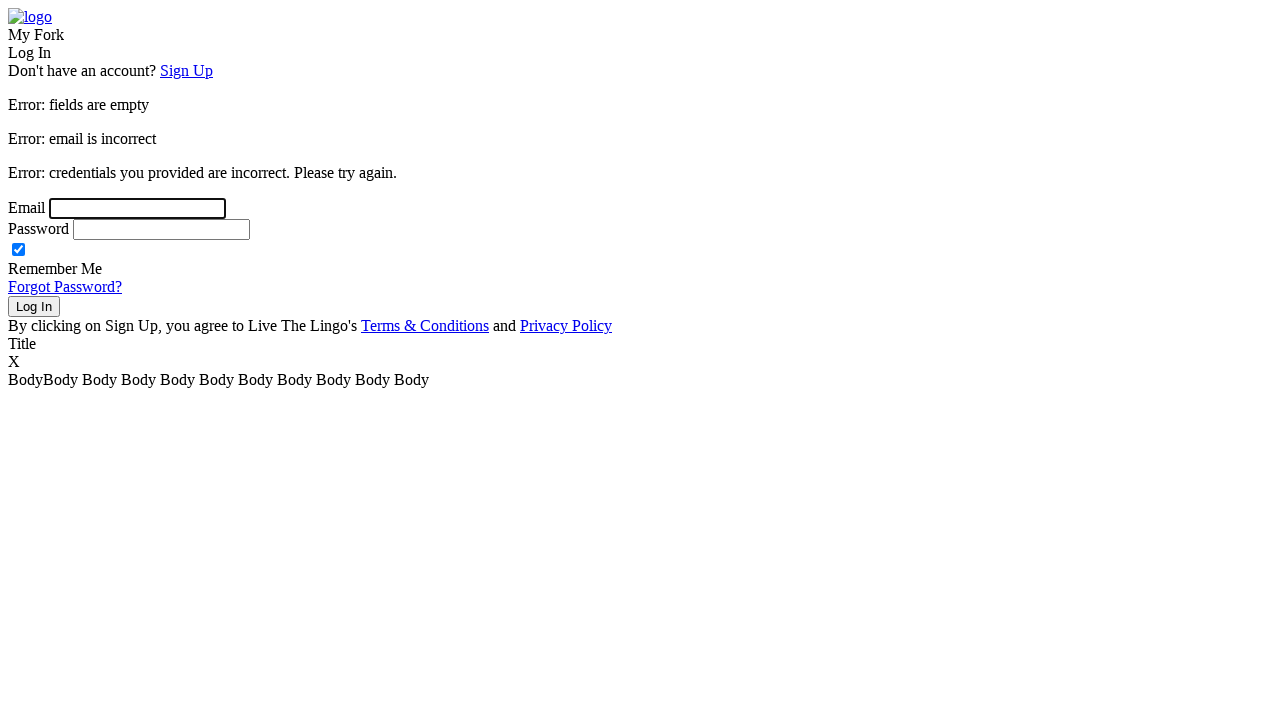

Login button is visible on sign-in form
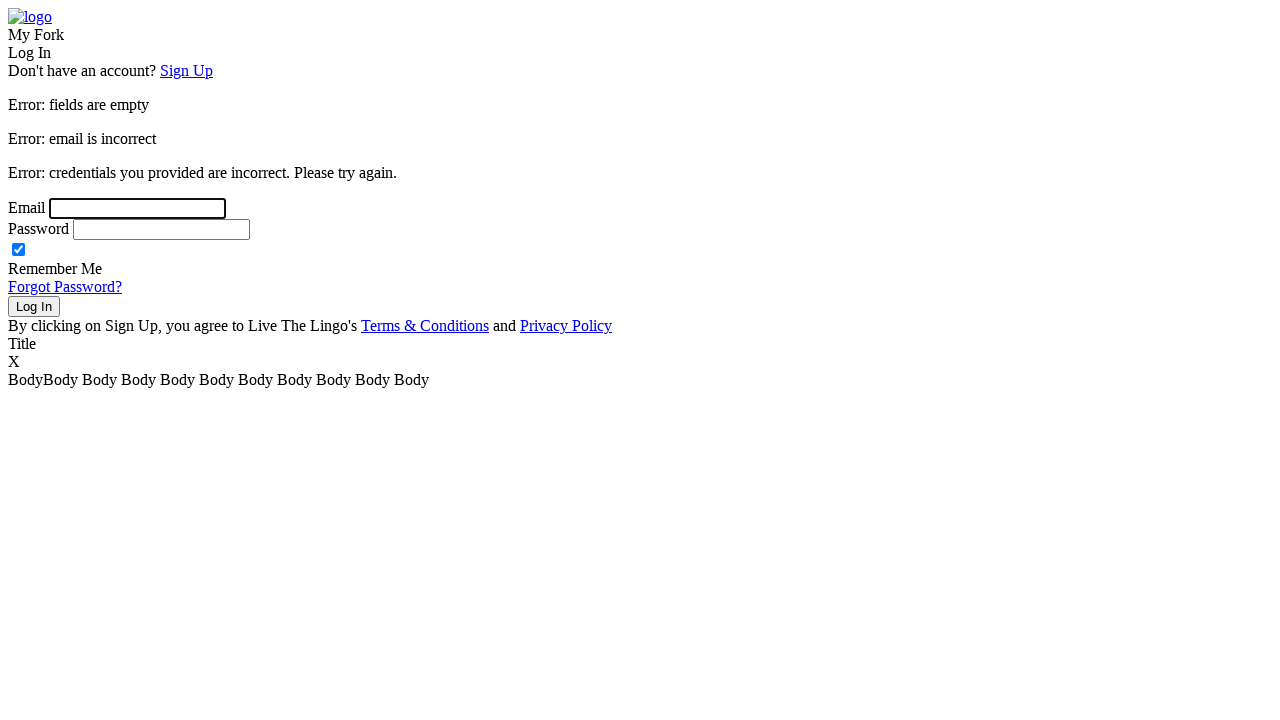

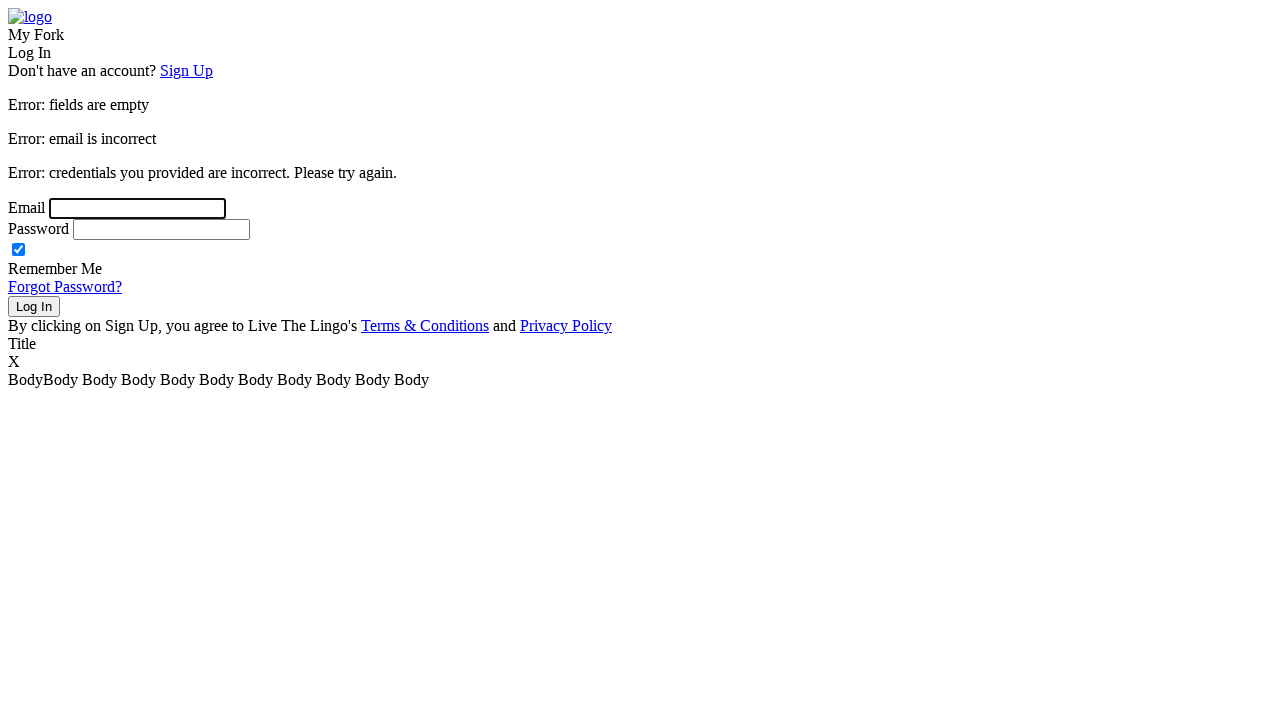